Navigates to JPL Space images page and clicks a button to view the featured image

Starting URL: https://data-class-jpl-space.s3.amazonaws.com/JPL_Space/index.html

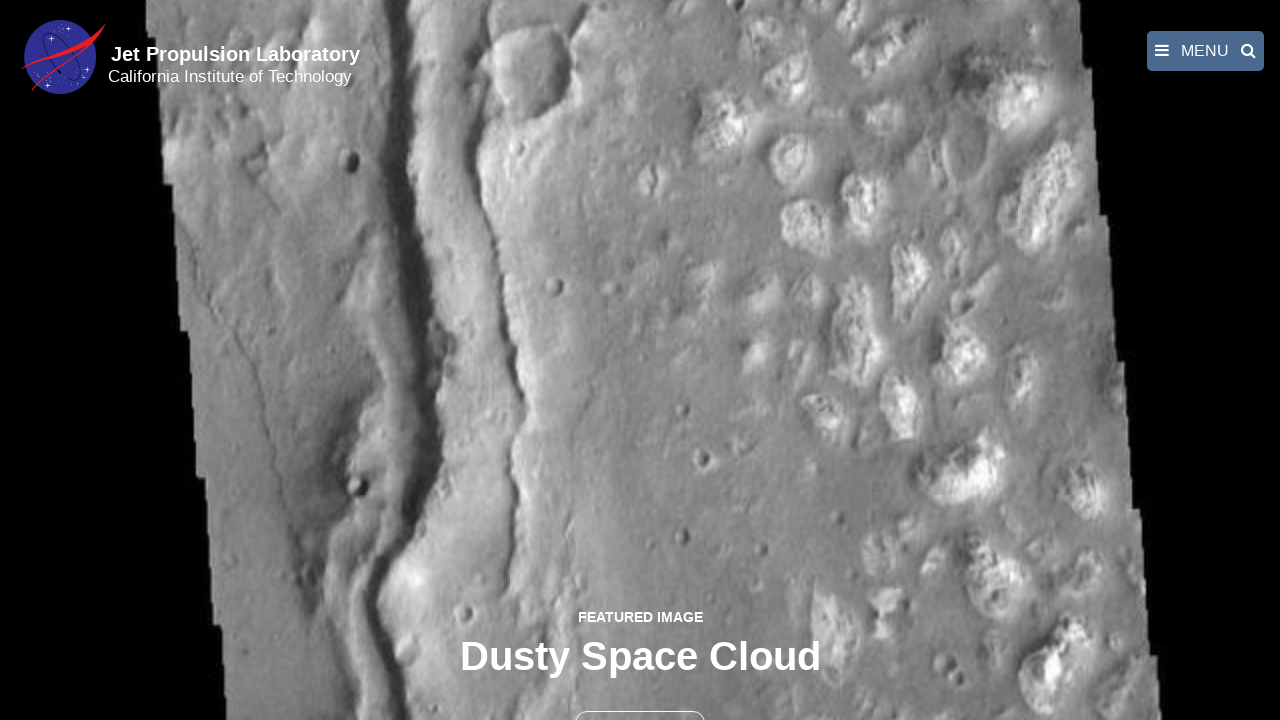

Navigated to JPL Space images page
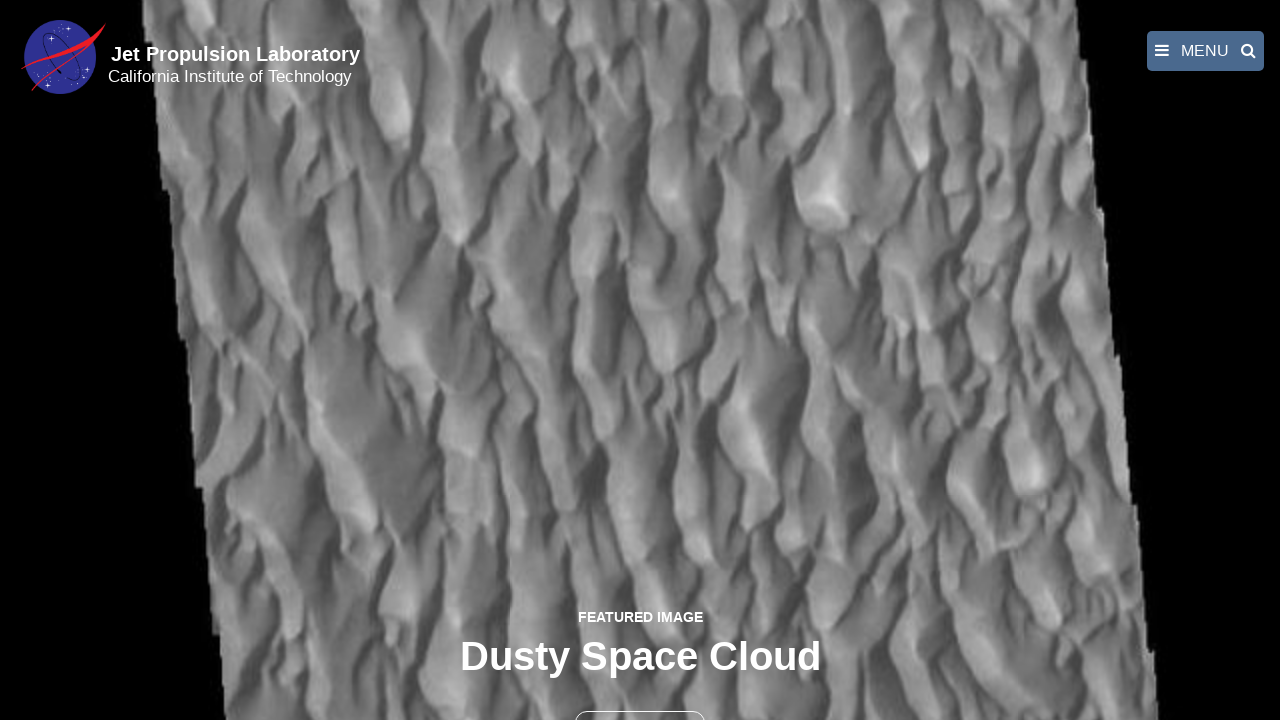

Clicked the second button to view featured image at (640, 699) on button >> nth=1
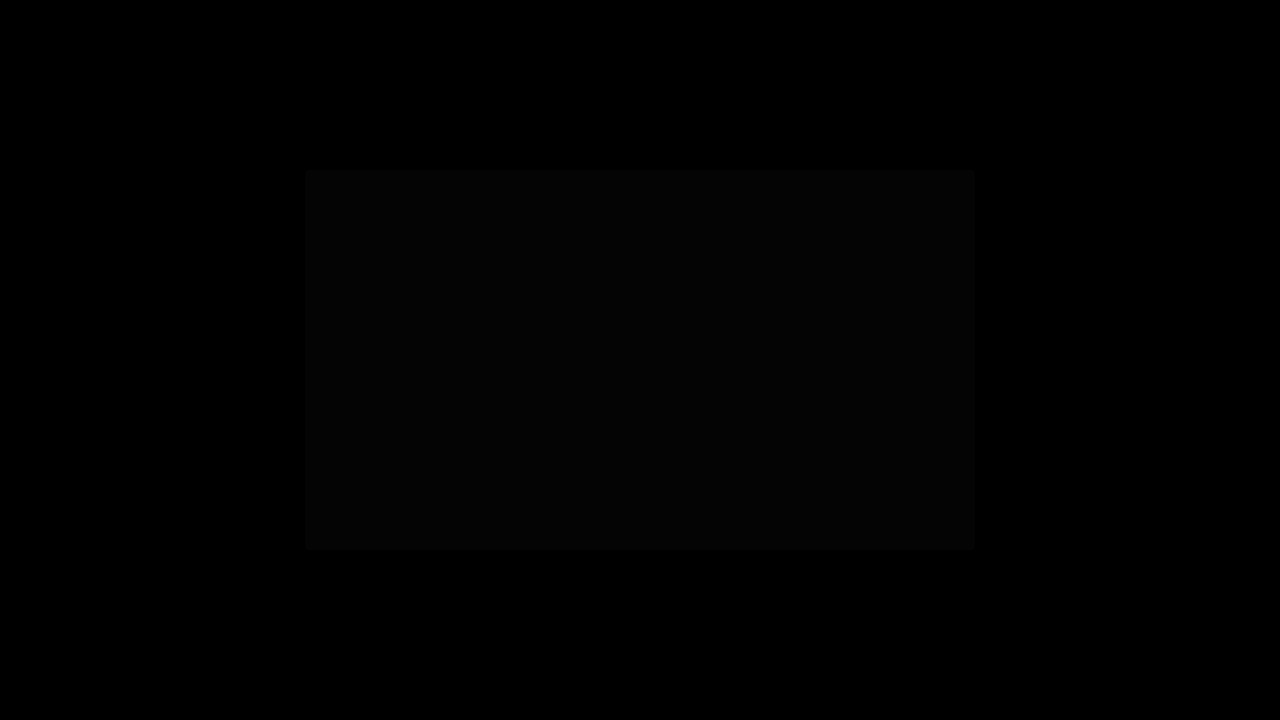

Featured image loaded in fancybox
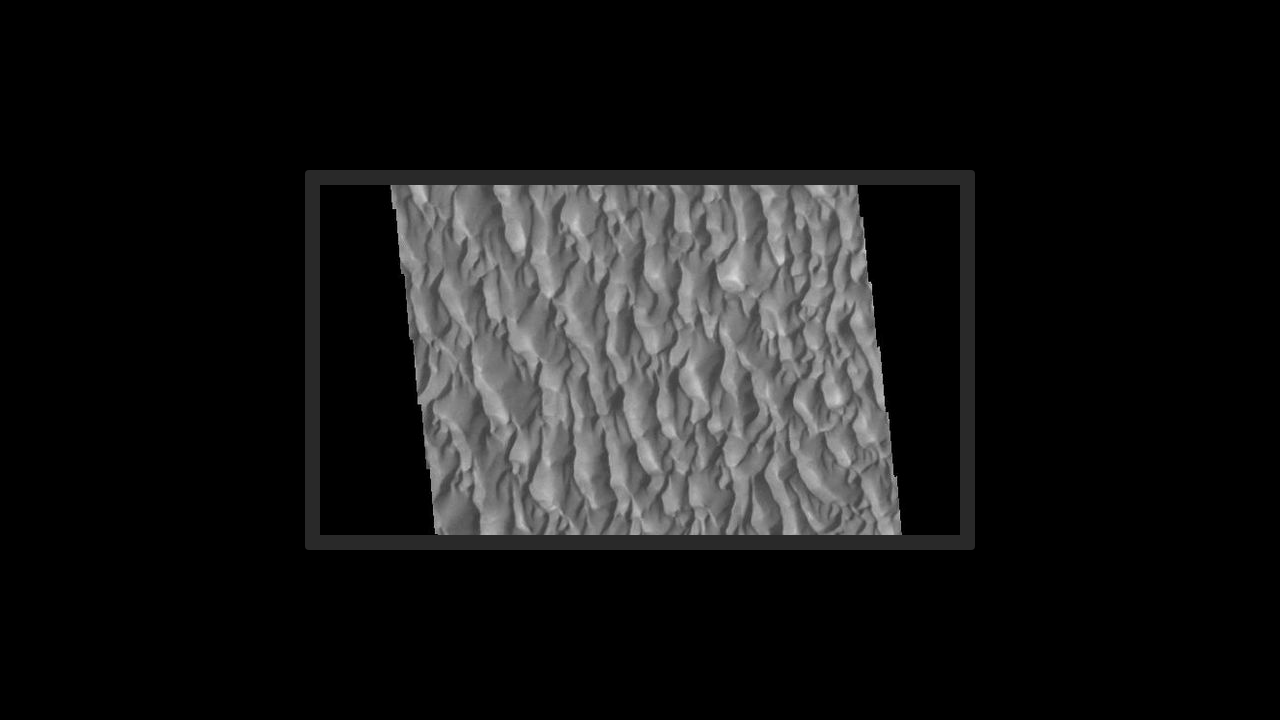

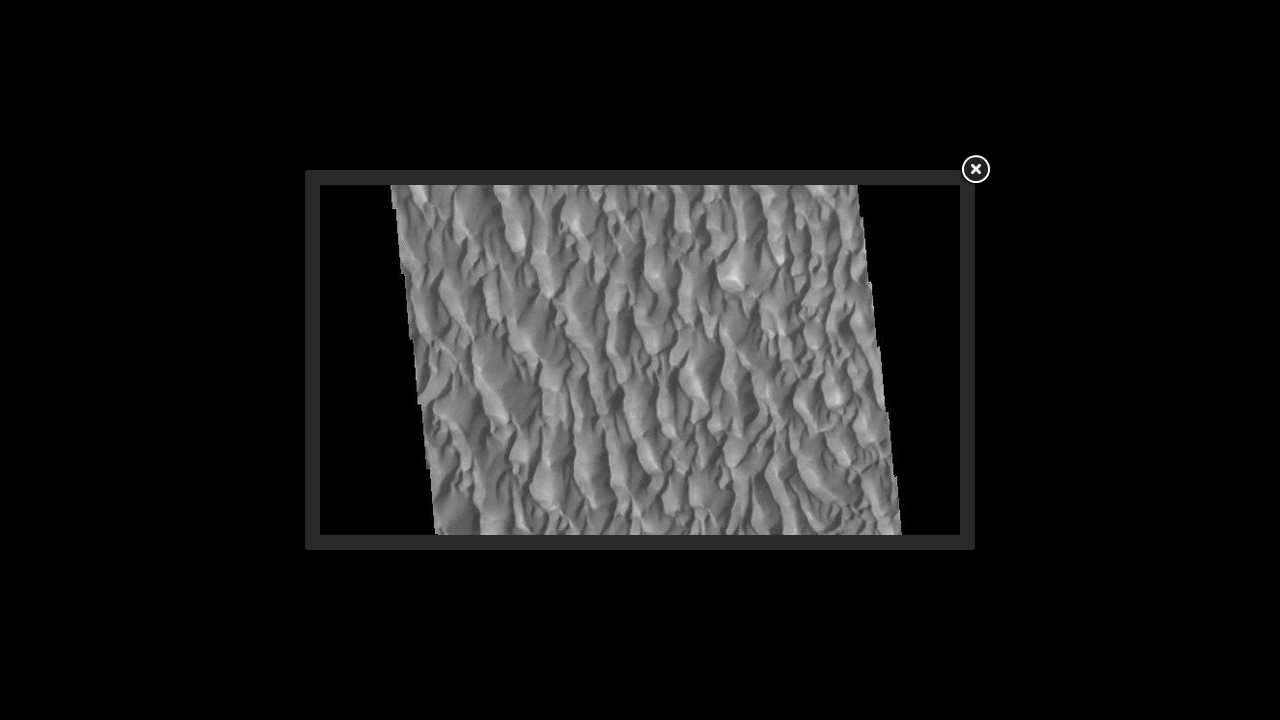